Tests drag and drop functionality on the jQuery UI droppable demo page by dragging an element and dropping it onto a target element

Starting URL: https://jqueryui.com/droppable/

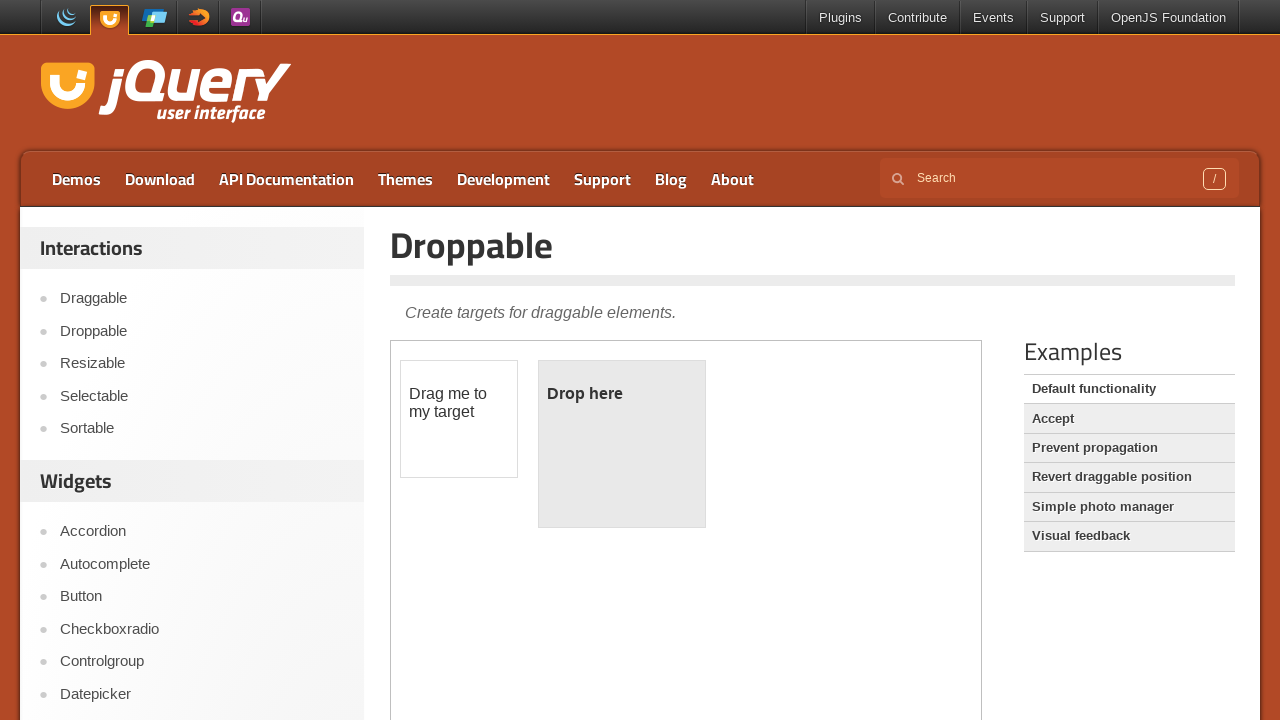

Located the iframe containing the drag and drop demo
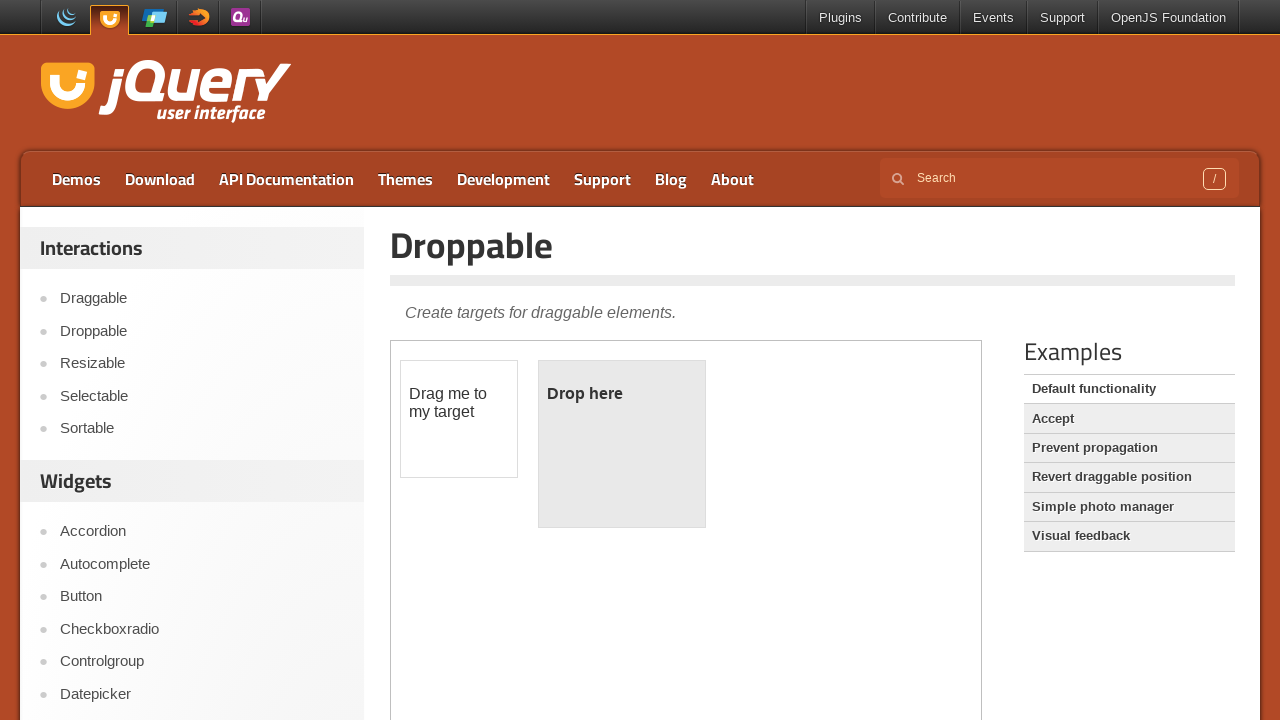

Located the draggable element
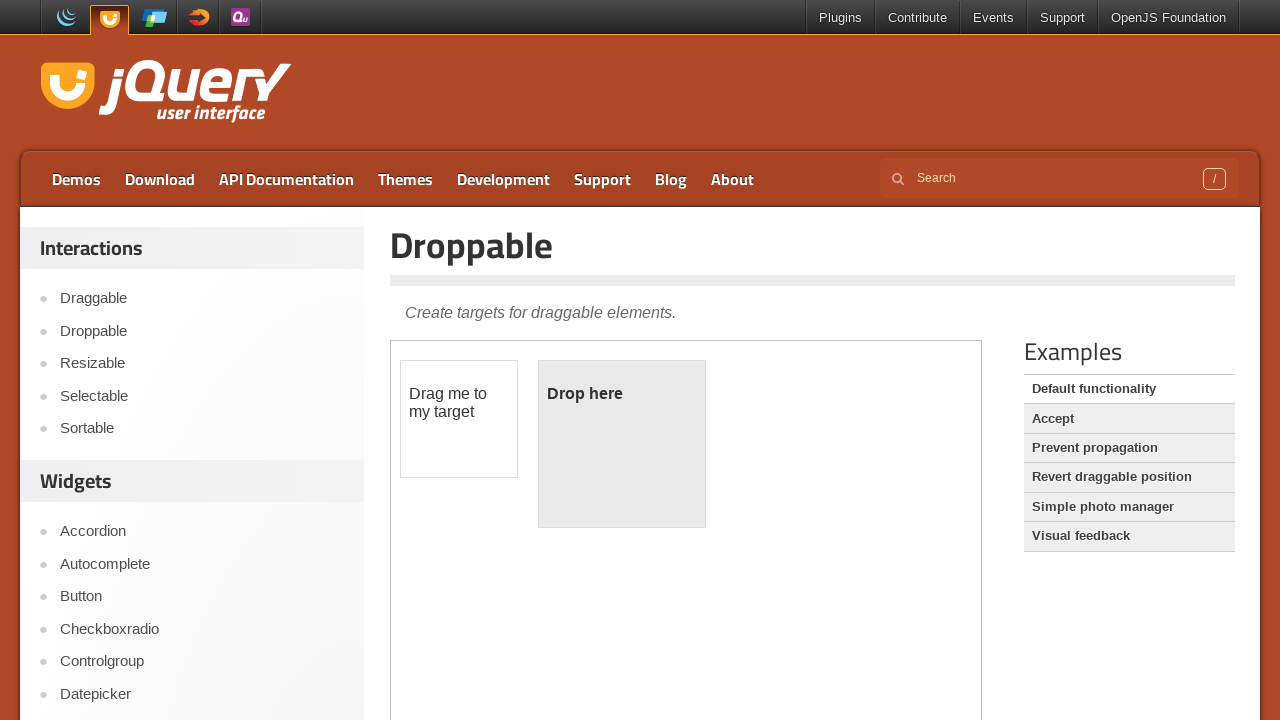

Located the droppable target element
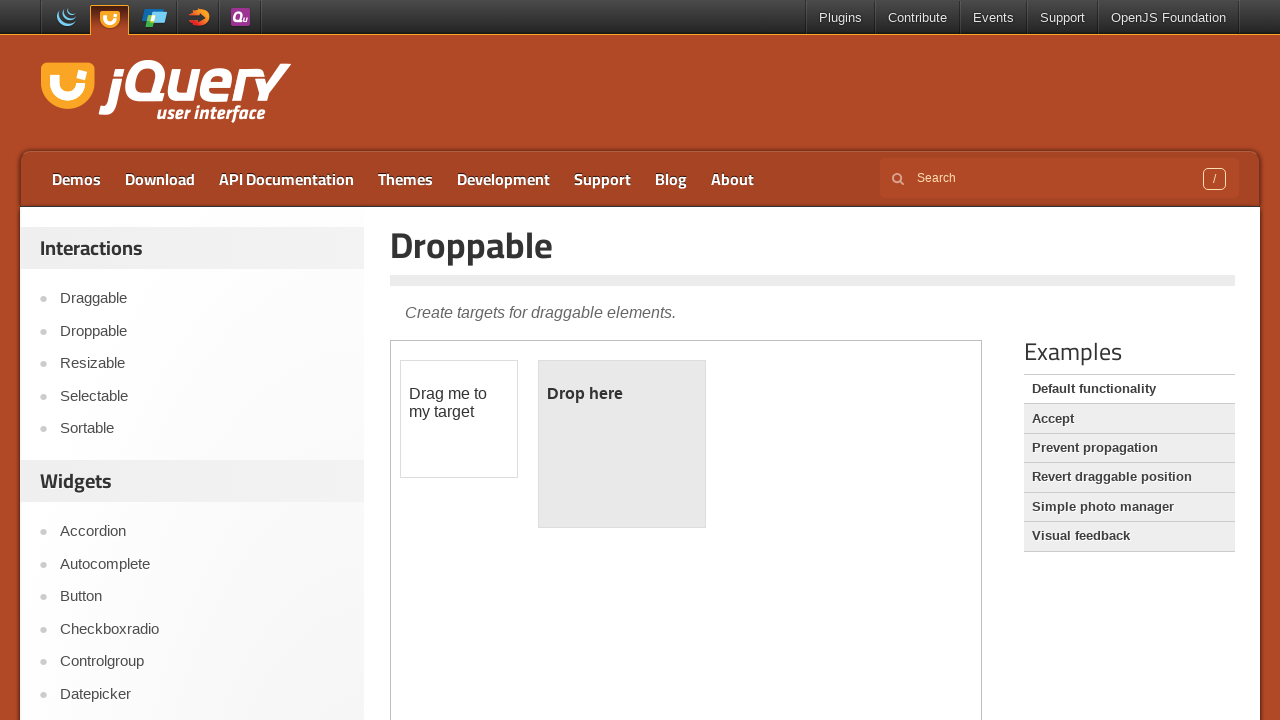

Dragged the draggable element and dropped it onto the target element at (622, 444)
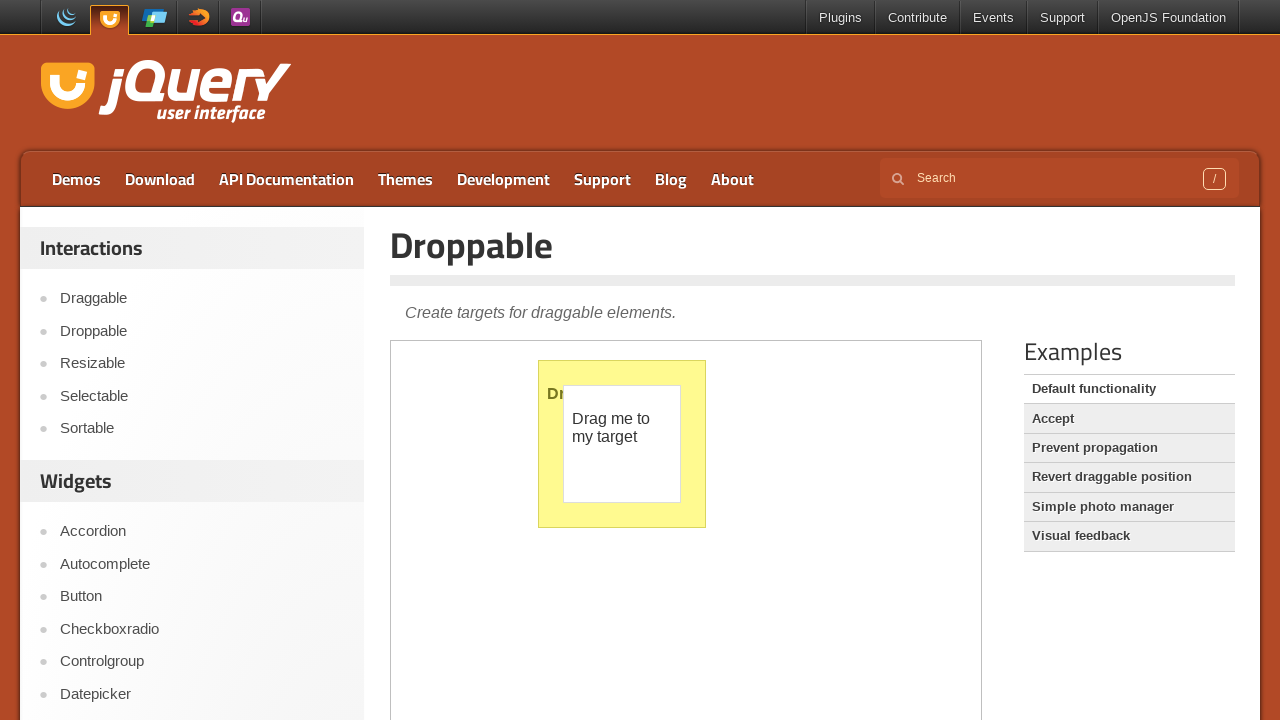

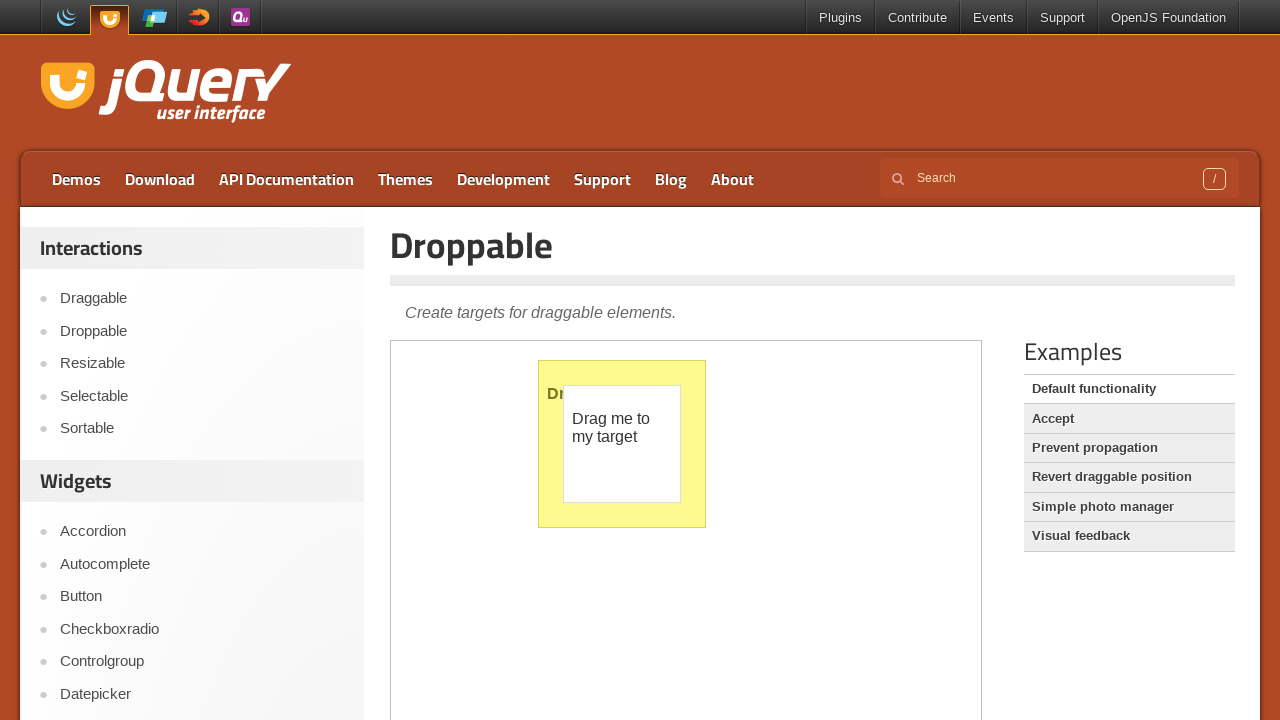